Tests MAC address vendor lookup by entering a MAC address and submitting the search form

Starting URL: https://macvendors.com/

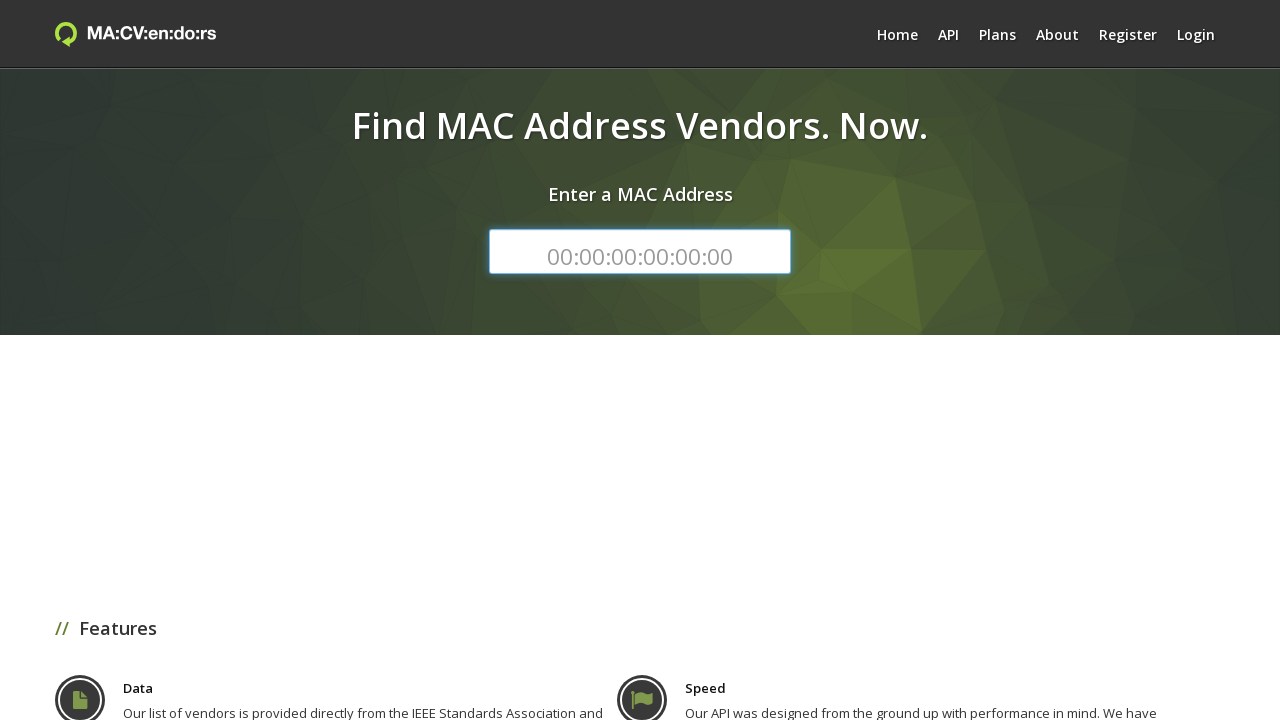

Filled MAC address field with '00:1B:44:11:3A:B7' on #macaddress
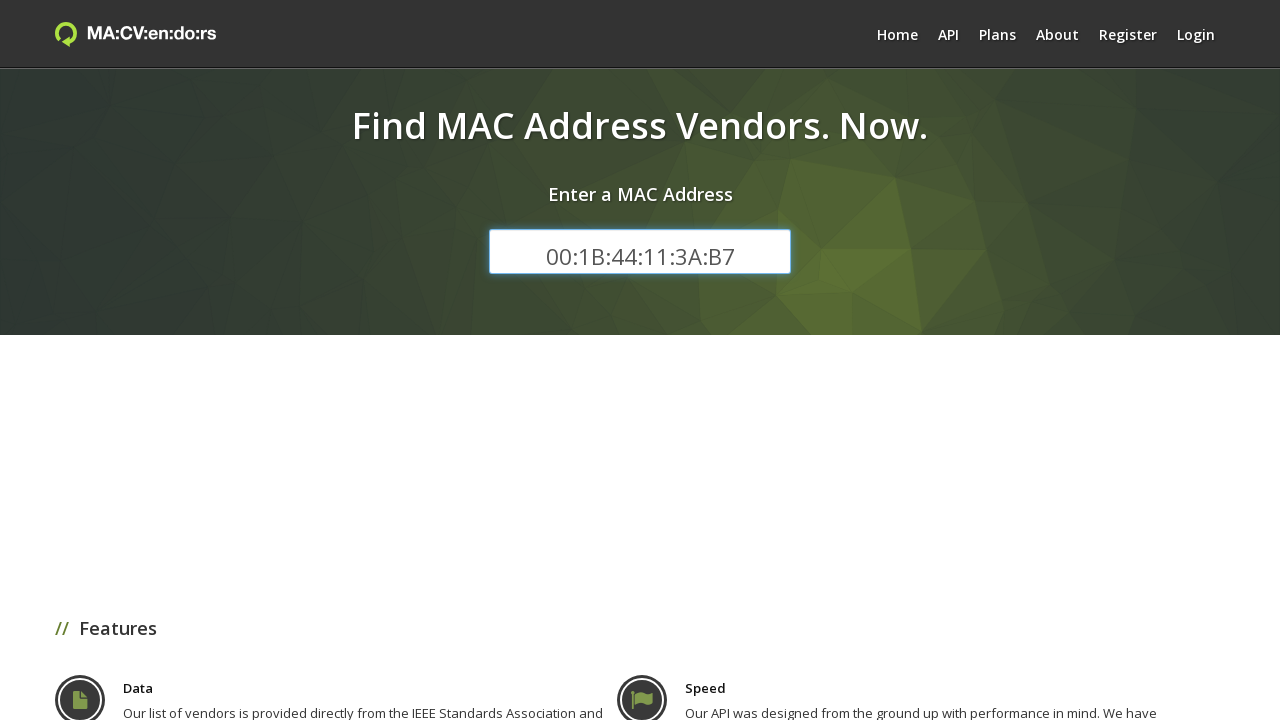

Submitted search form by pressing Enter on #macaddress
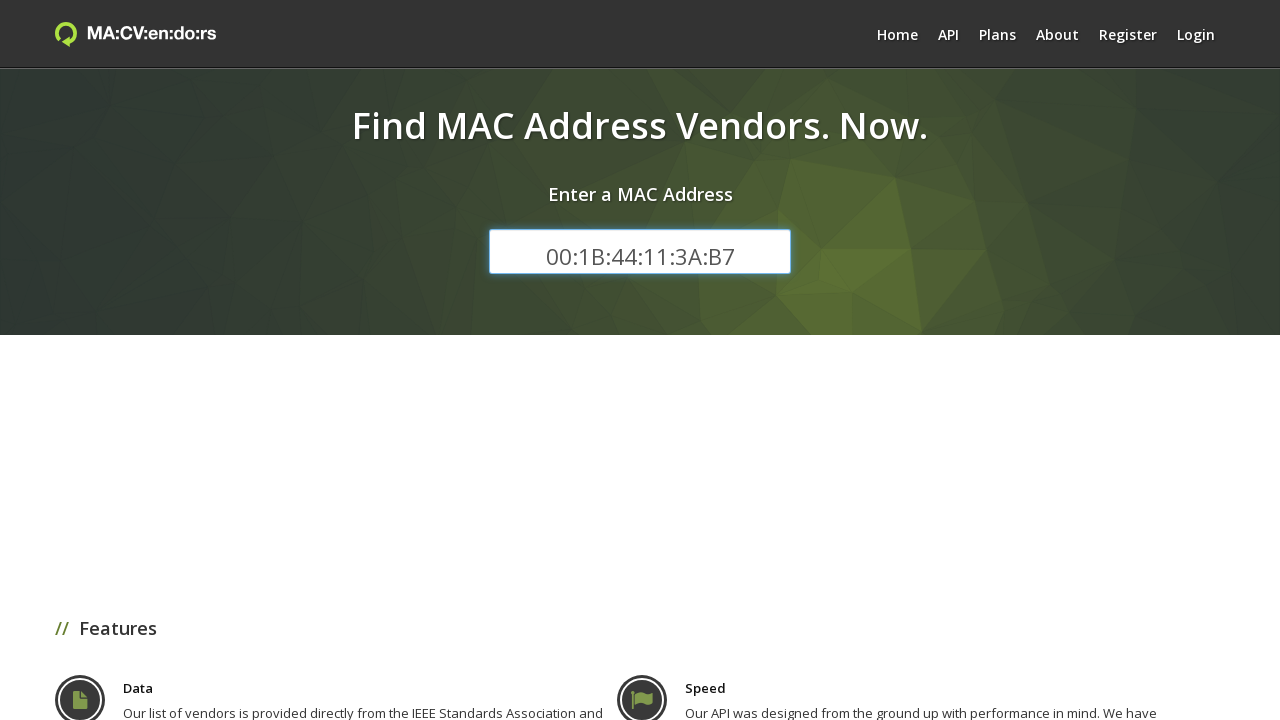

Vendor result loaded successfully
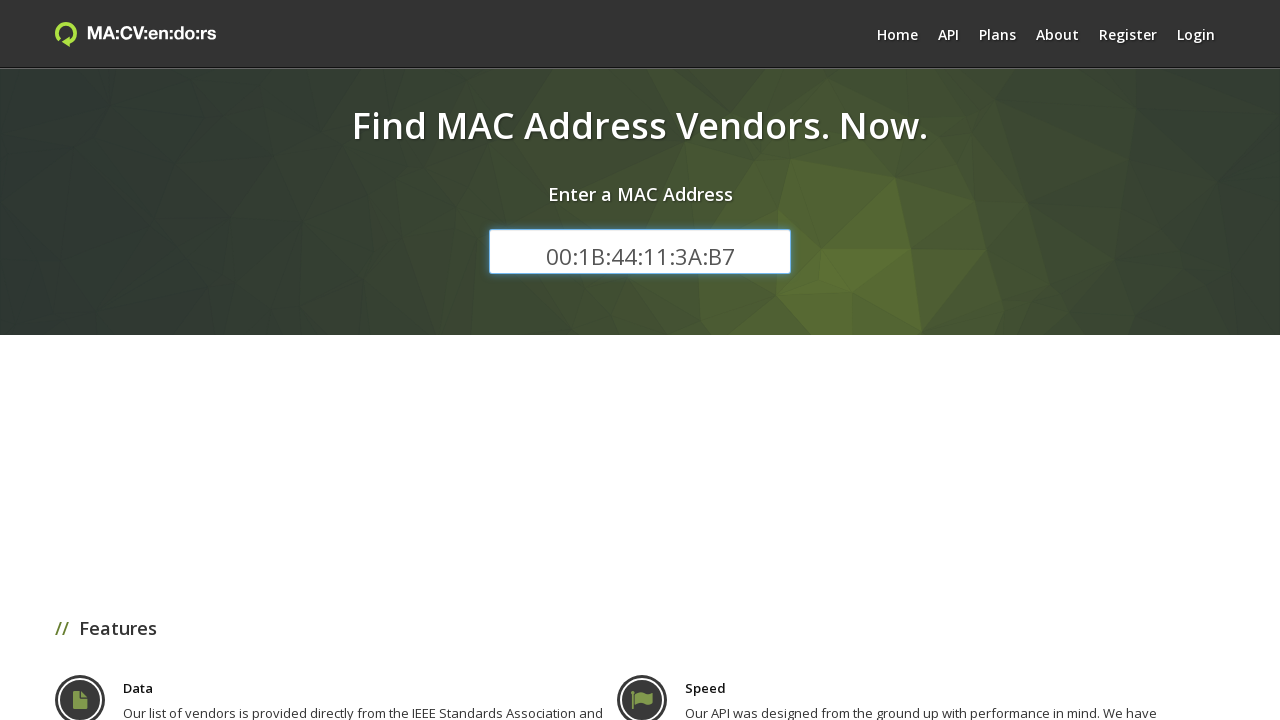

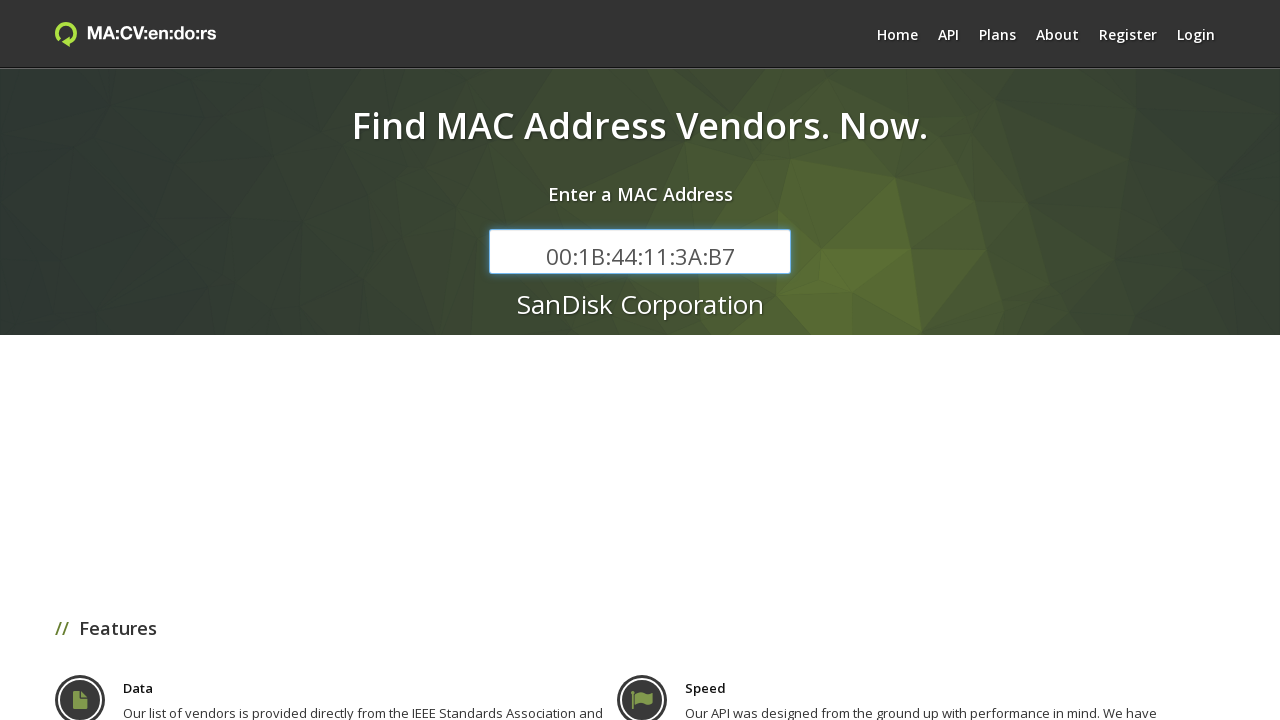